Tests product search functionality on elmarket.by by searching for a specific Braun blender model and verifying search results are displayed

Starting URL: https://www.elmarket.by/

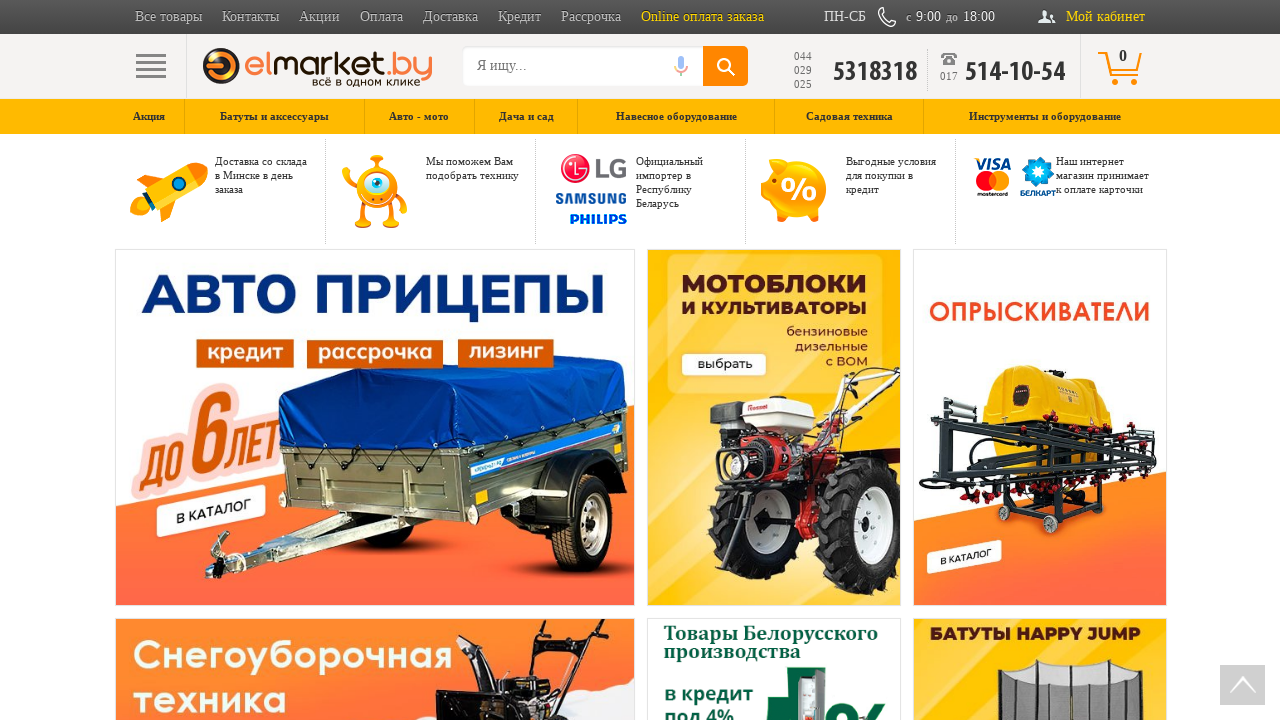

Filled search field with 'Braun MQ 3135 WH Sauce' on #search-field
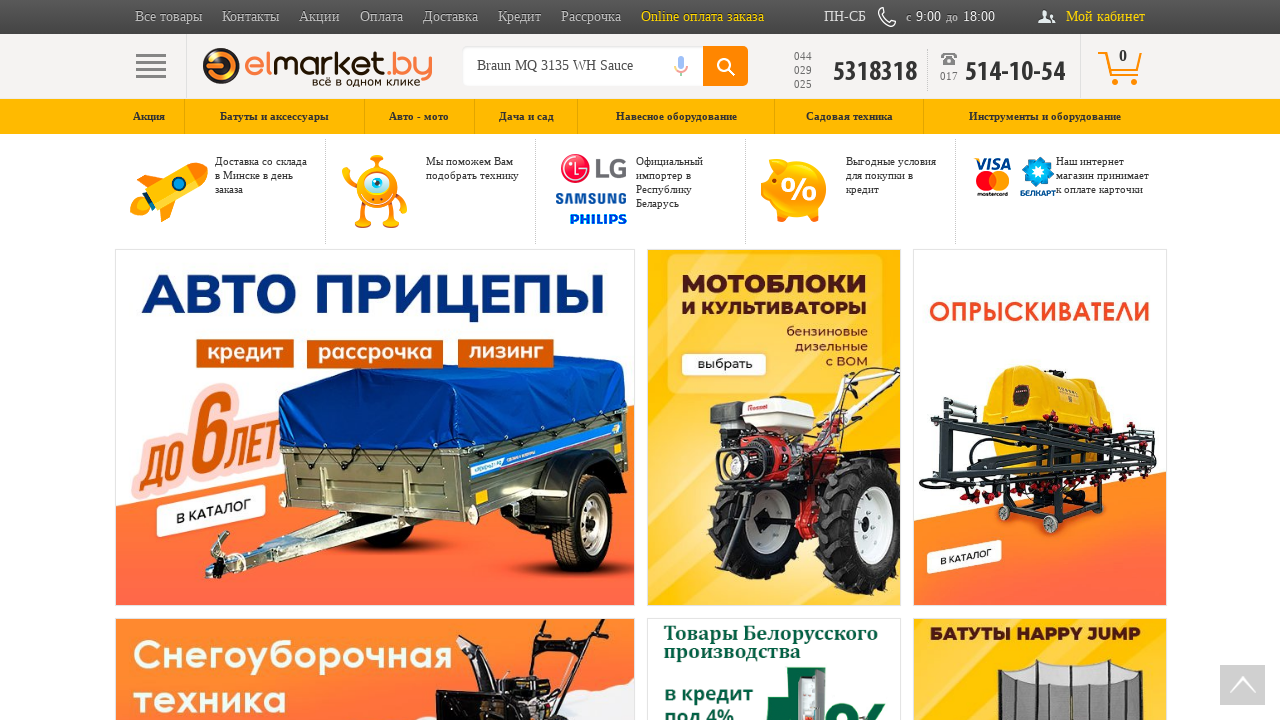

Pressed Enter to submit search query on #search-field
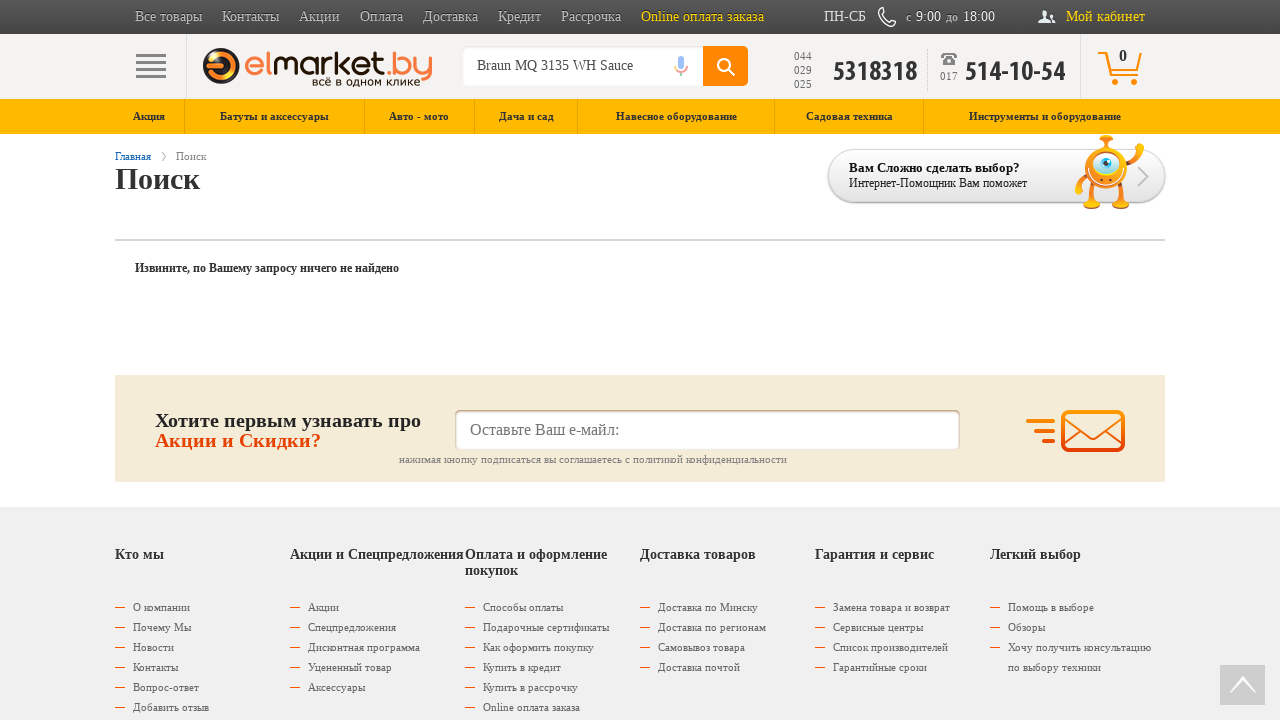

Search results catalog loaded successfully
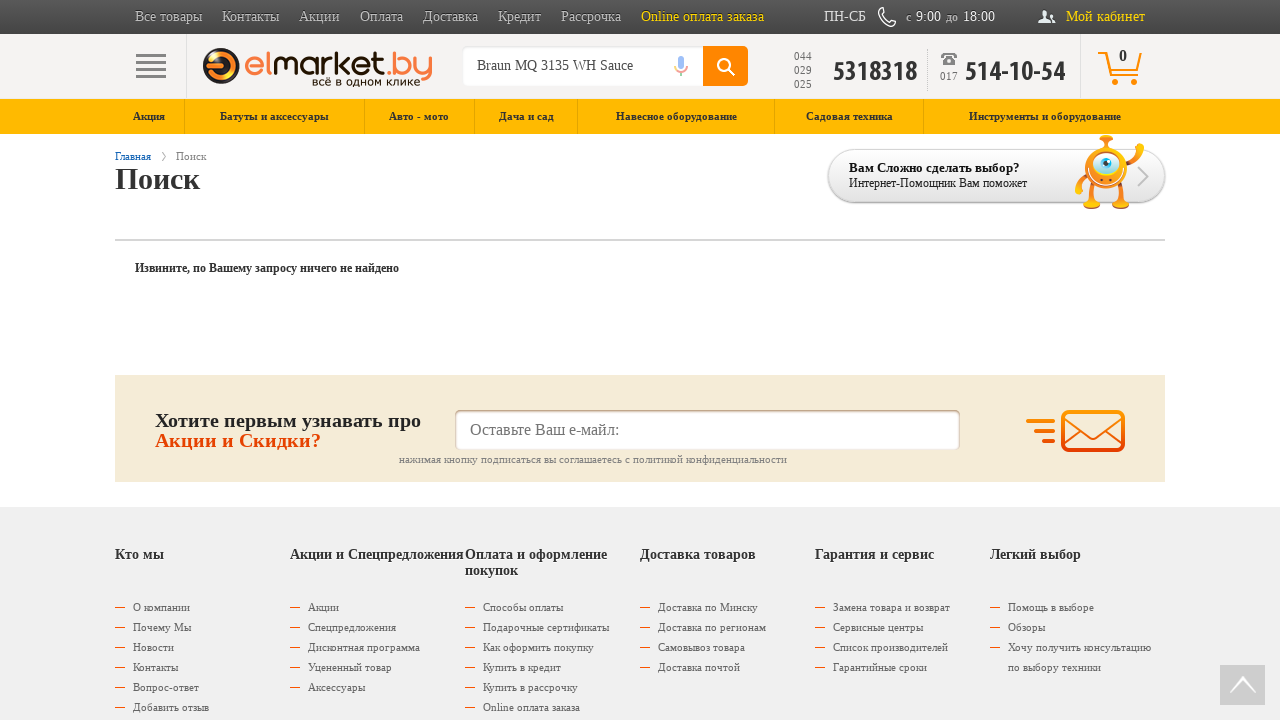

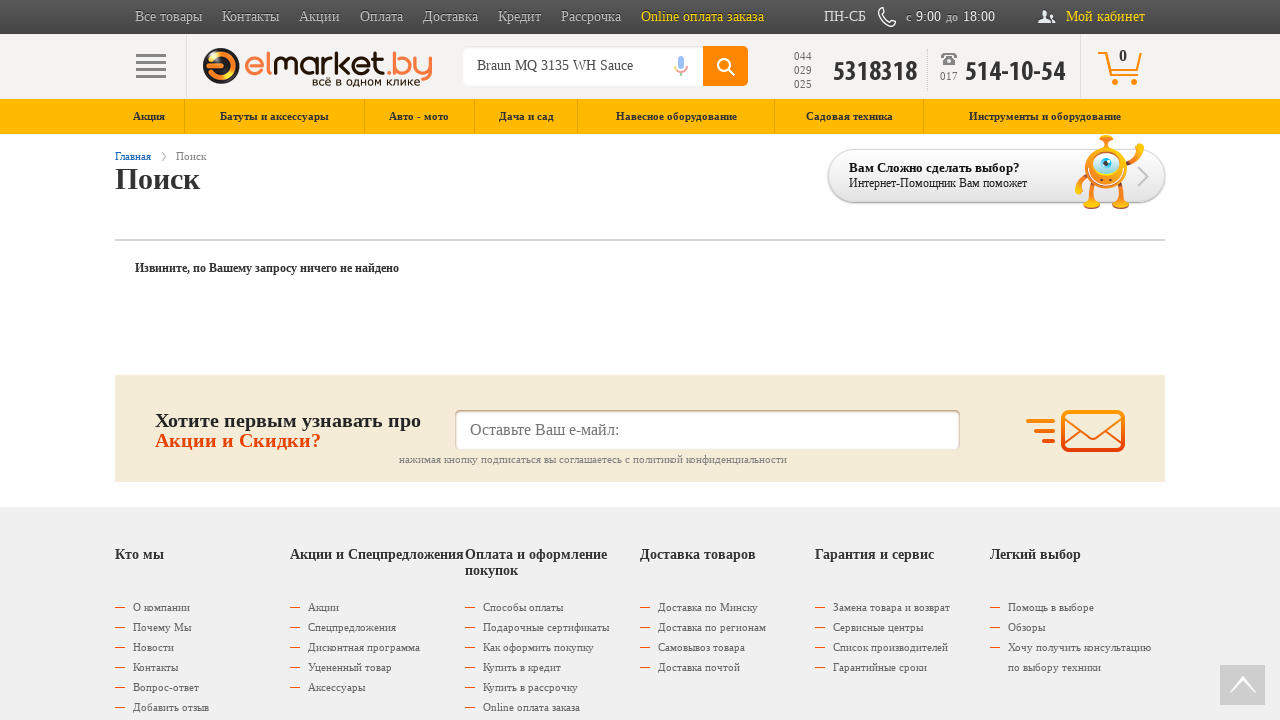